Tests that entered text is trimmed when editing a todo item

Starting URL: https://demo.playwright.dev/todomvc

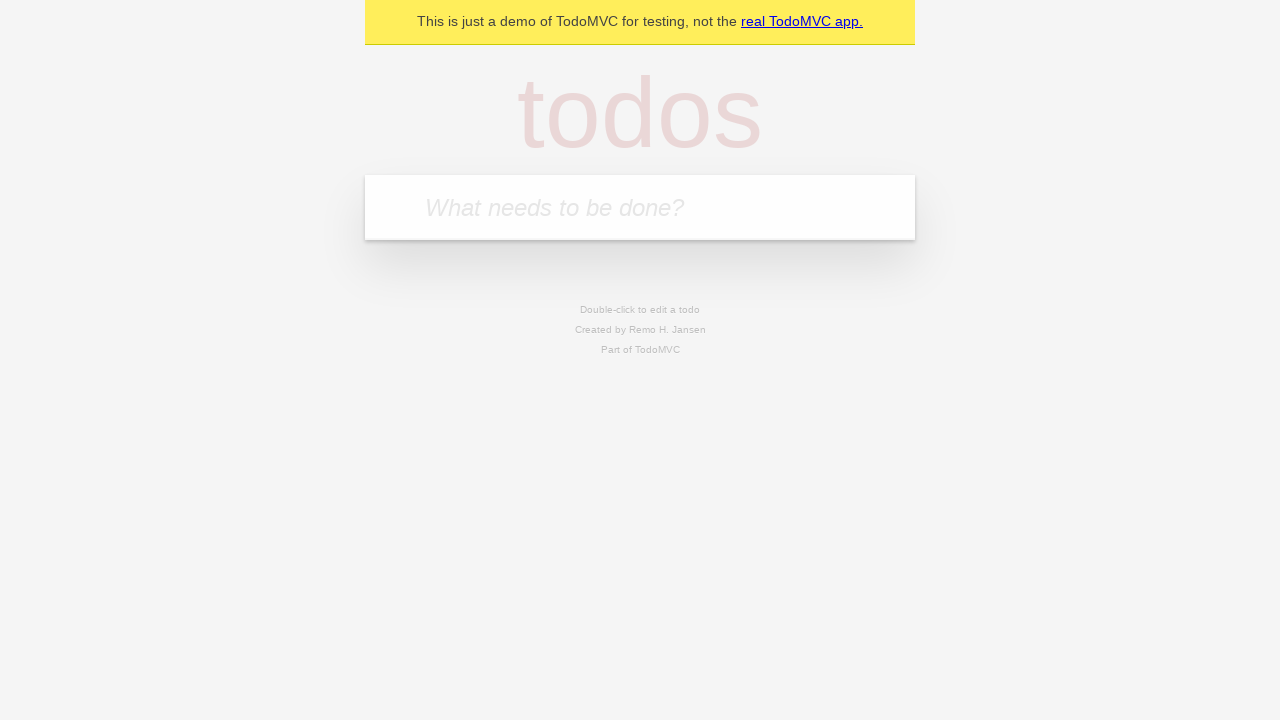

Filled first todo input with 'buy some cheese' on internal:attr=[placeholder="What needs to be done?"i]
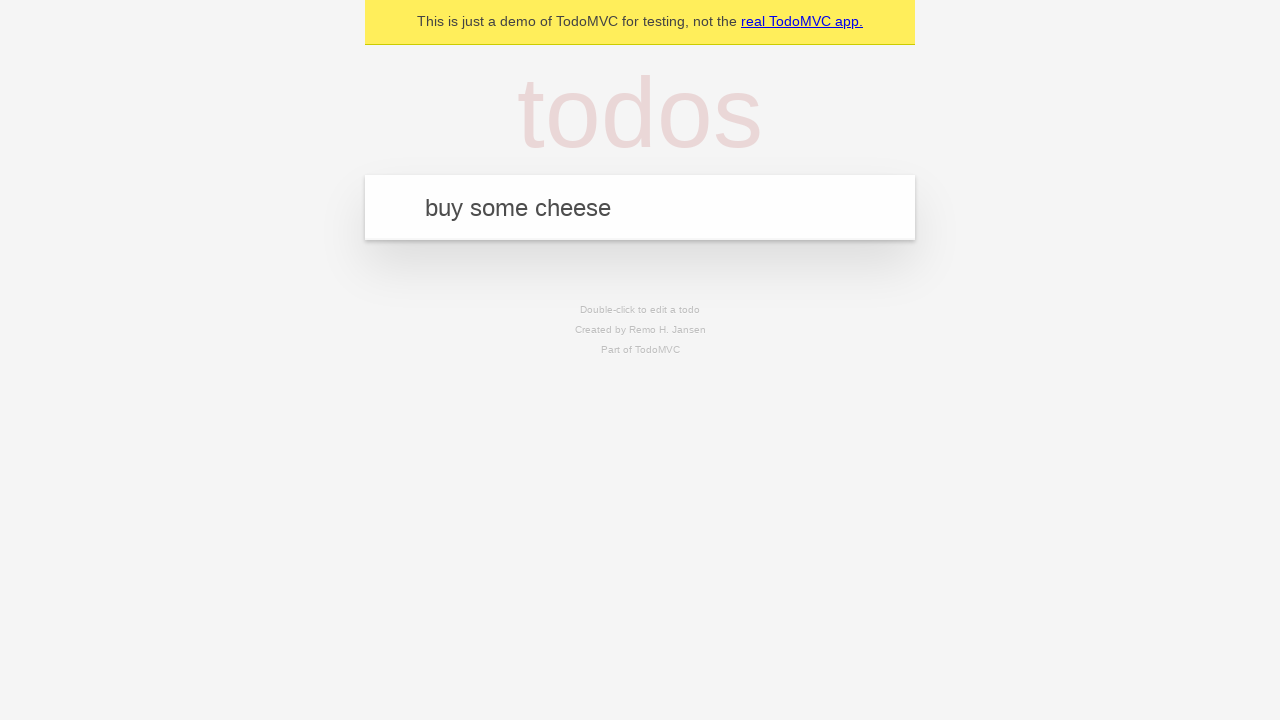

Pressed Enter to add first todo item on internal:attr=[placeholder="What needs to be done?"i]
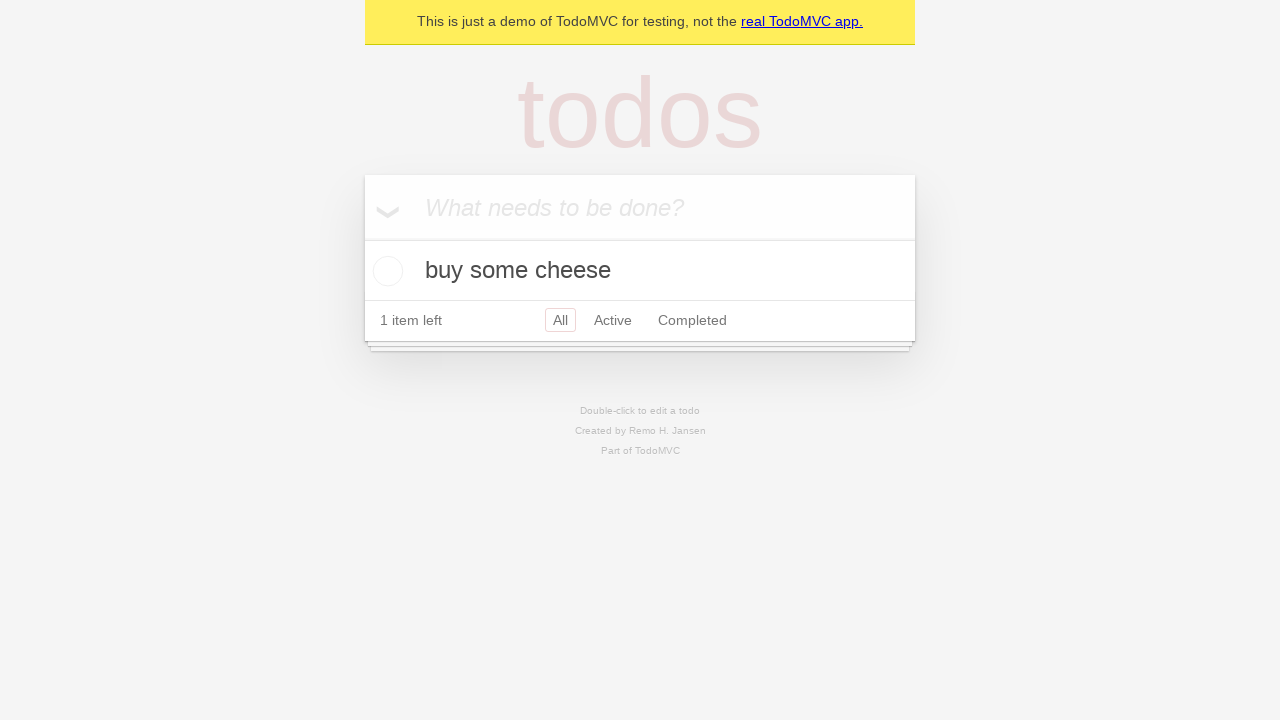

Filled second todo input with 'feed the cat' on internal:attr=[placeholder="What needs to be done?"i]
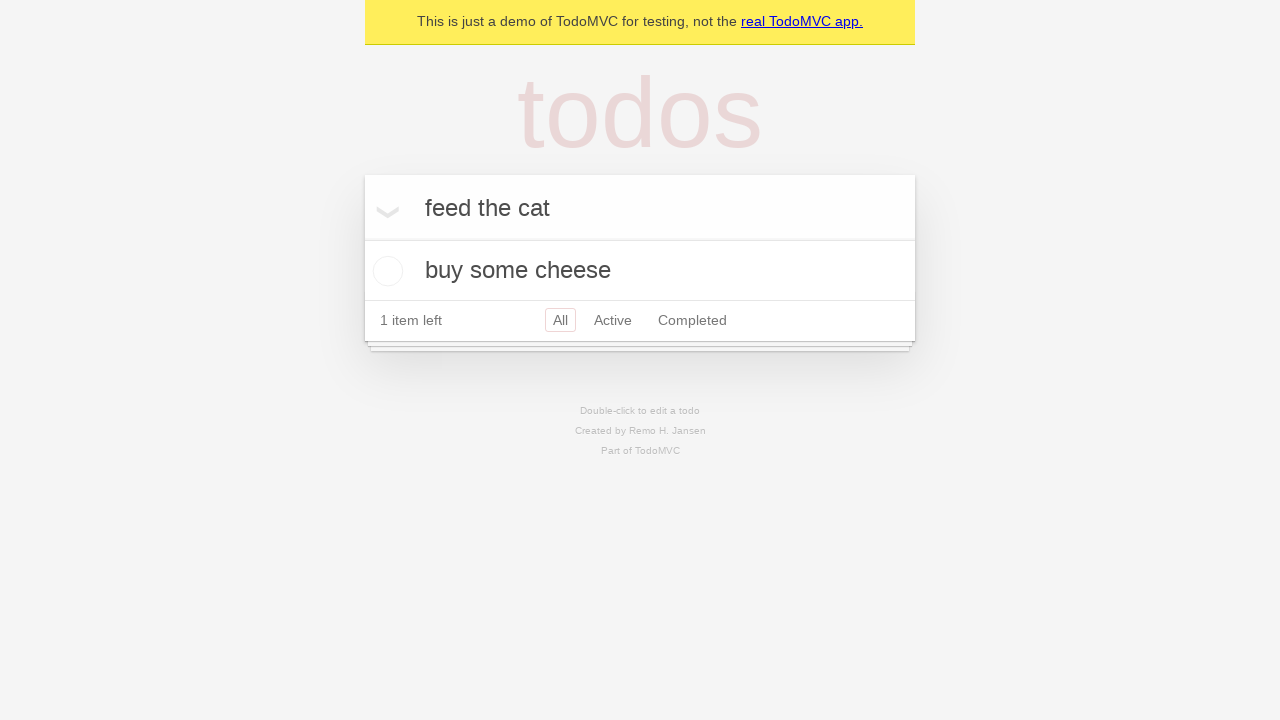

Pressed Enter to add second todo item on internal:attr=[placeholder="What needs to be done?"i]
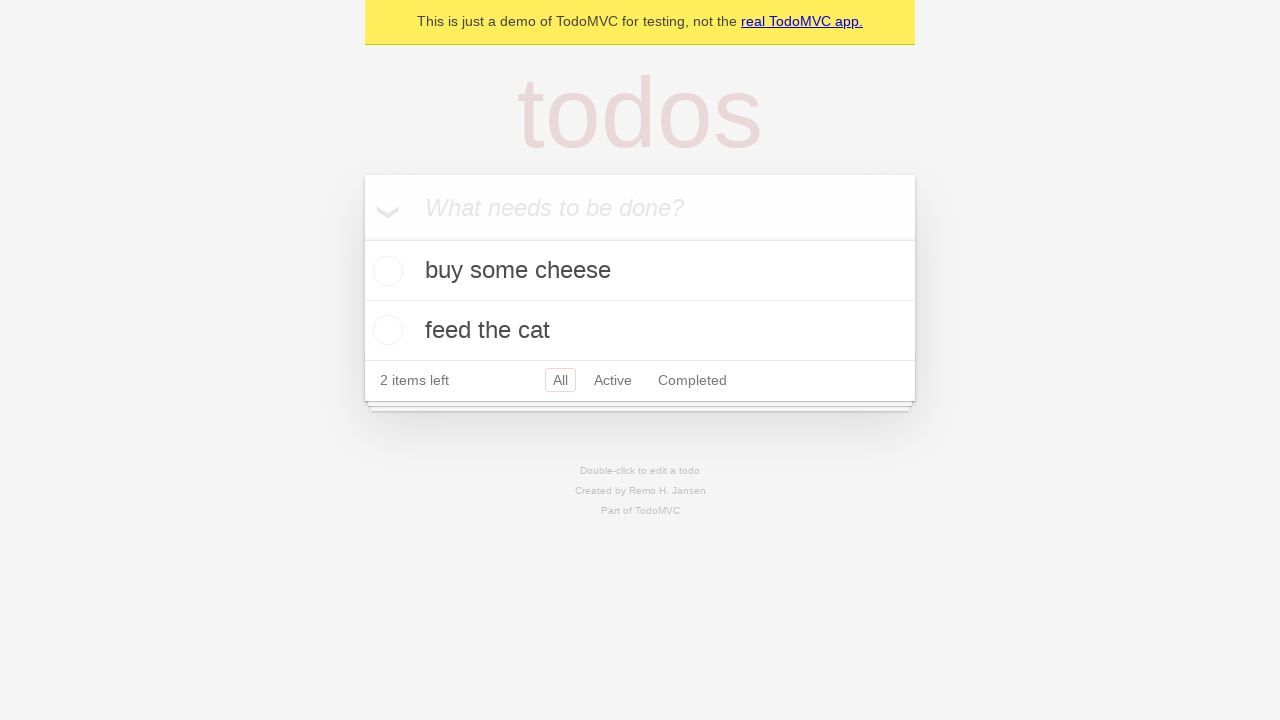

Filled third todo input with 'book a doctors appointment' on internal:attr=[placeholder="What needs to be done?"i]
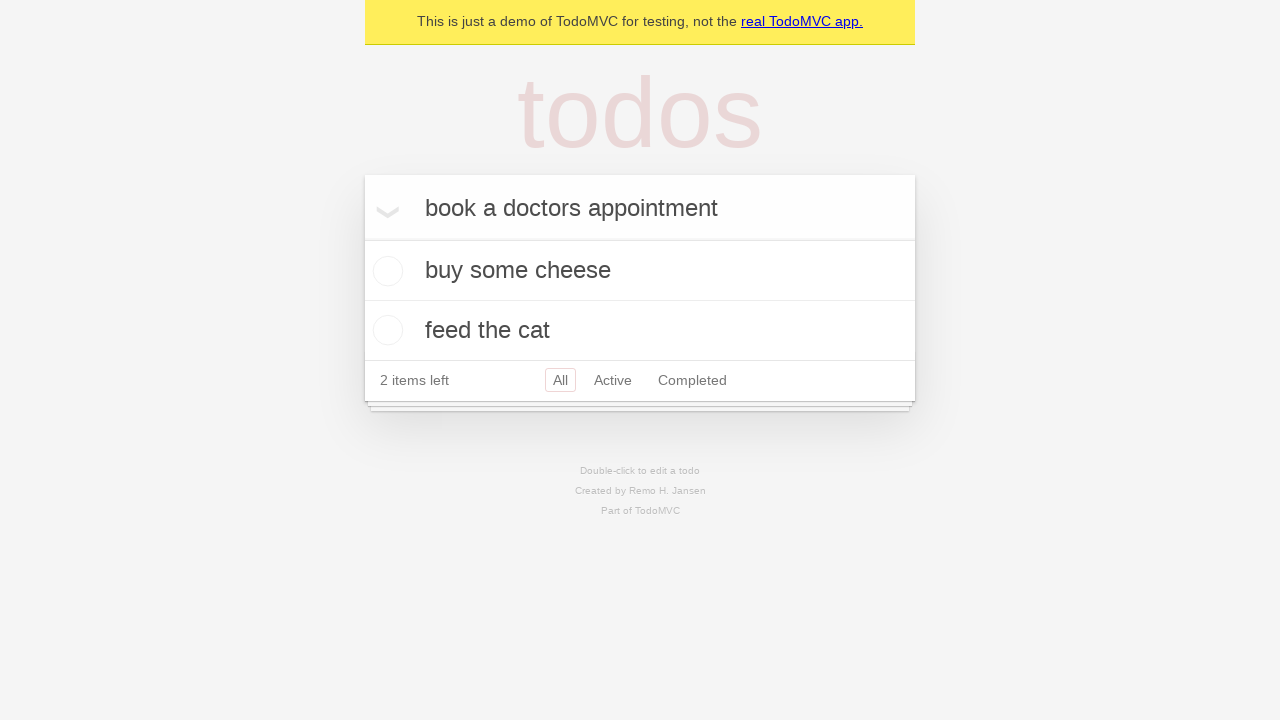

Pressed Enter to add third todo item on internal:attr=[placeholder="What needs to be done?"i]
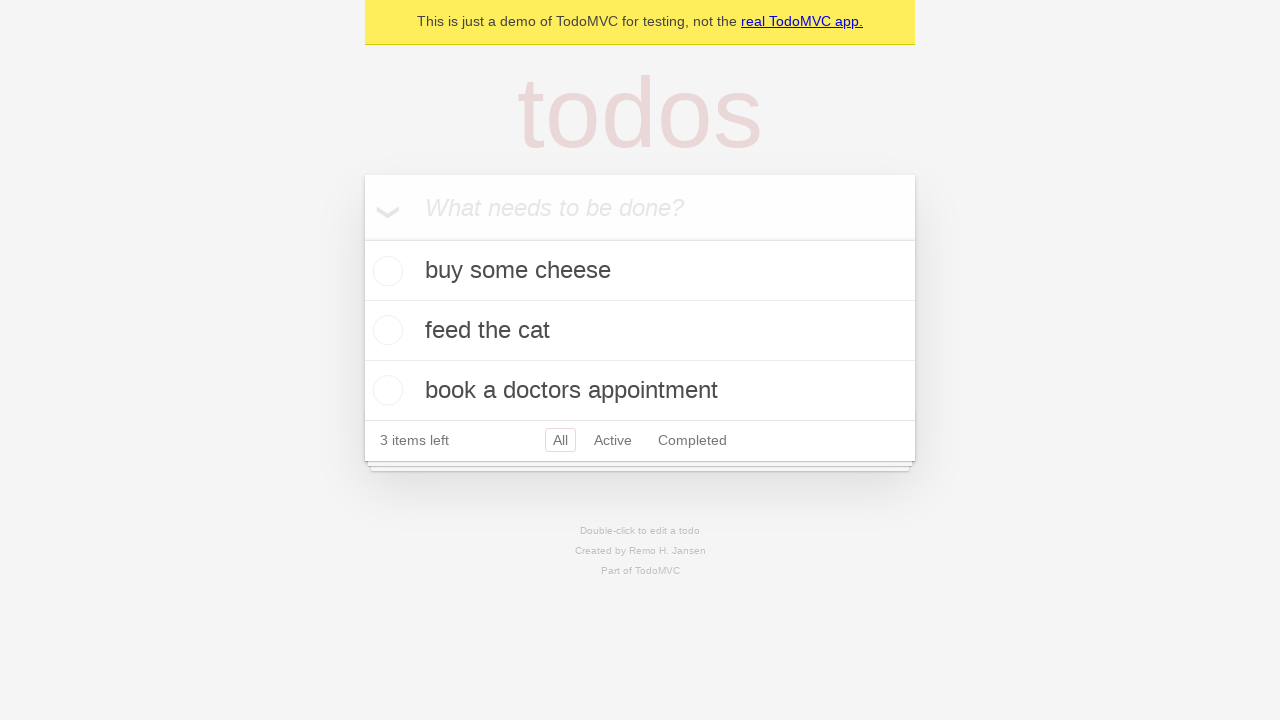

Double-clicked second todo item to enter edit mode at (640, 331) on internal:testid=[data-testid="todo-item"s] >> nth=1
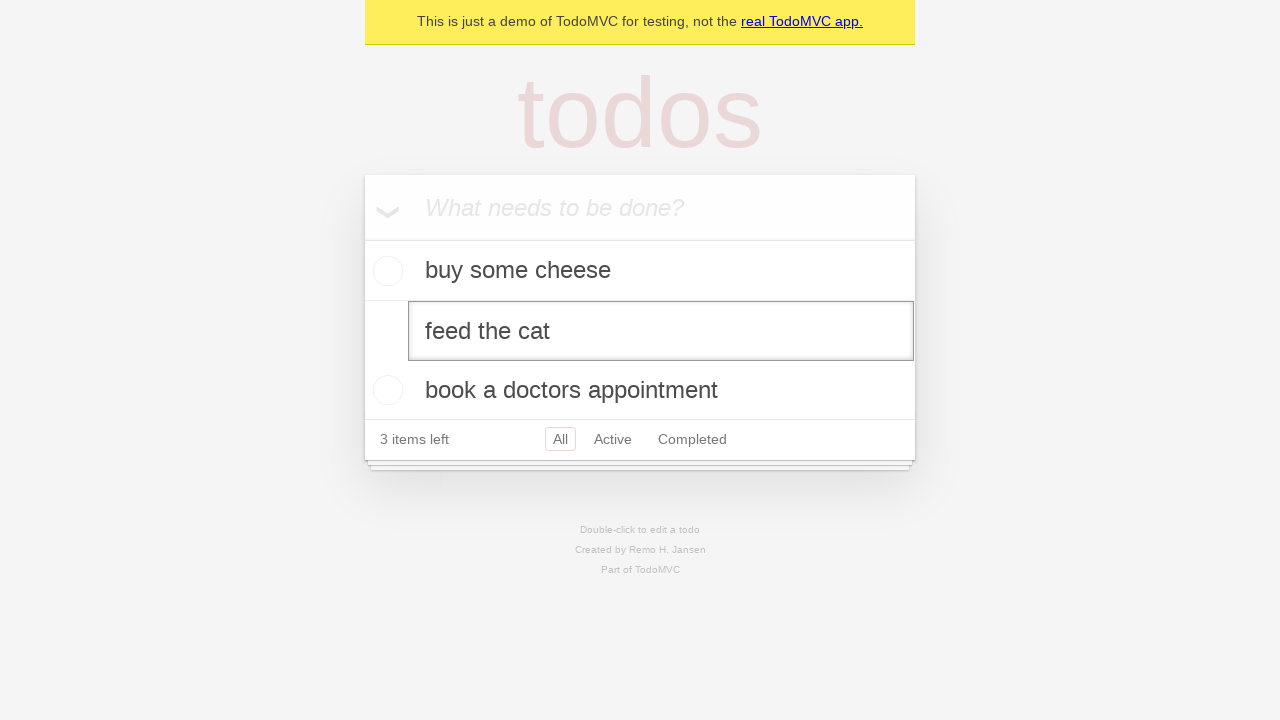

Filled edit textbox with whitespace-padded text '    buy some sausages    ' on internal:testid=[data-testid="todo-item"s] >> nth=1 >> internal:role=textbox[nam
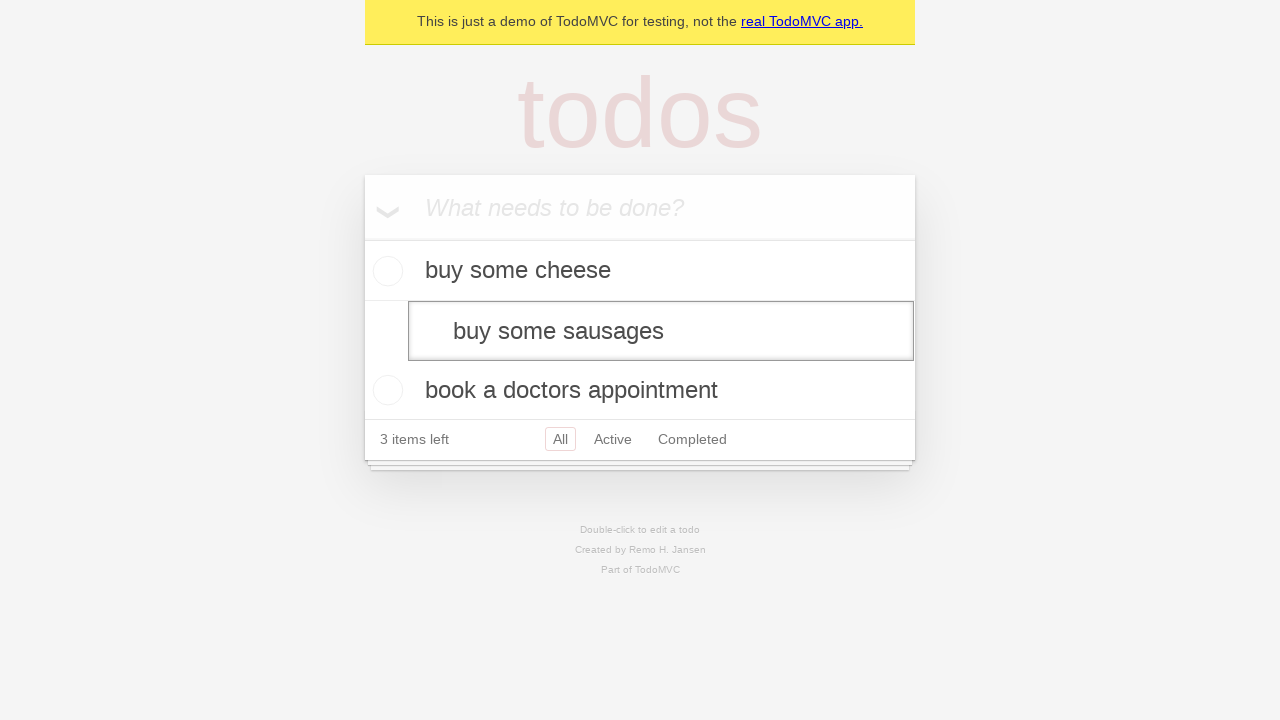

Pressed Enter to save edited todo, text should be trimmed to 'buy some sausages' on internal:testid=[data-testid="todo-item"s] >> nth=1 >> internal:role=textbox[nam
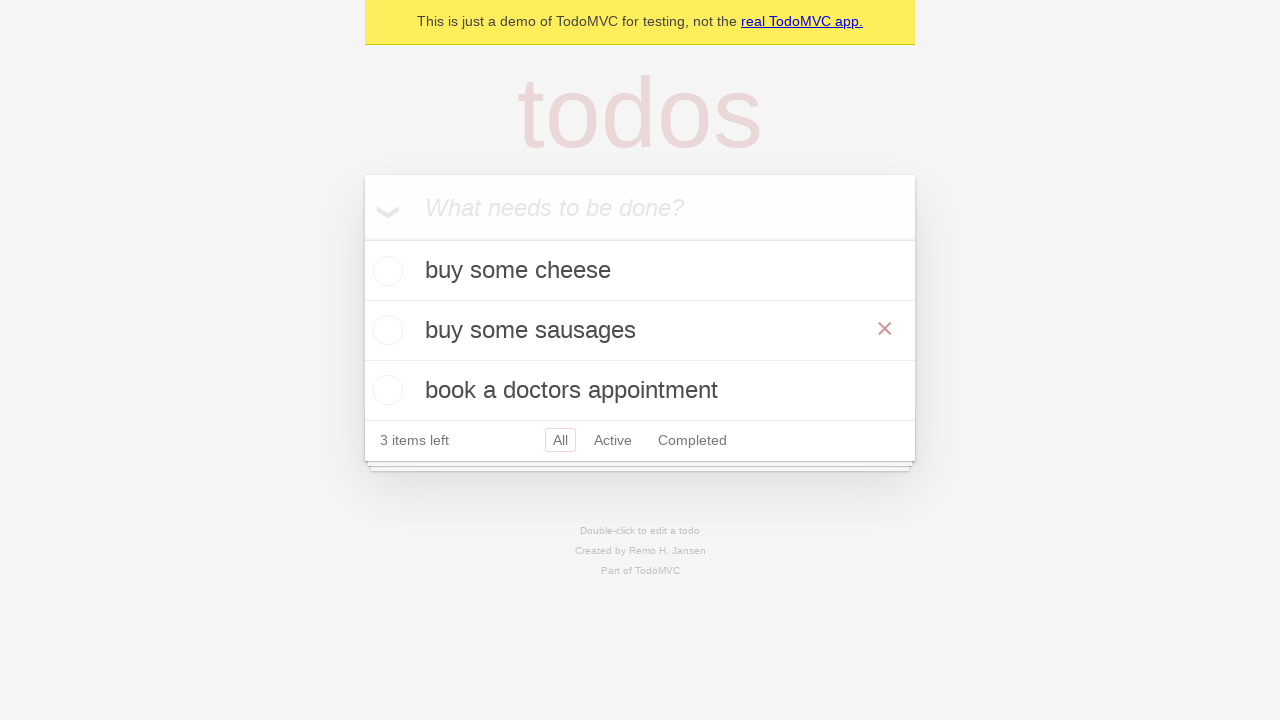

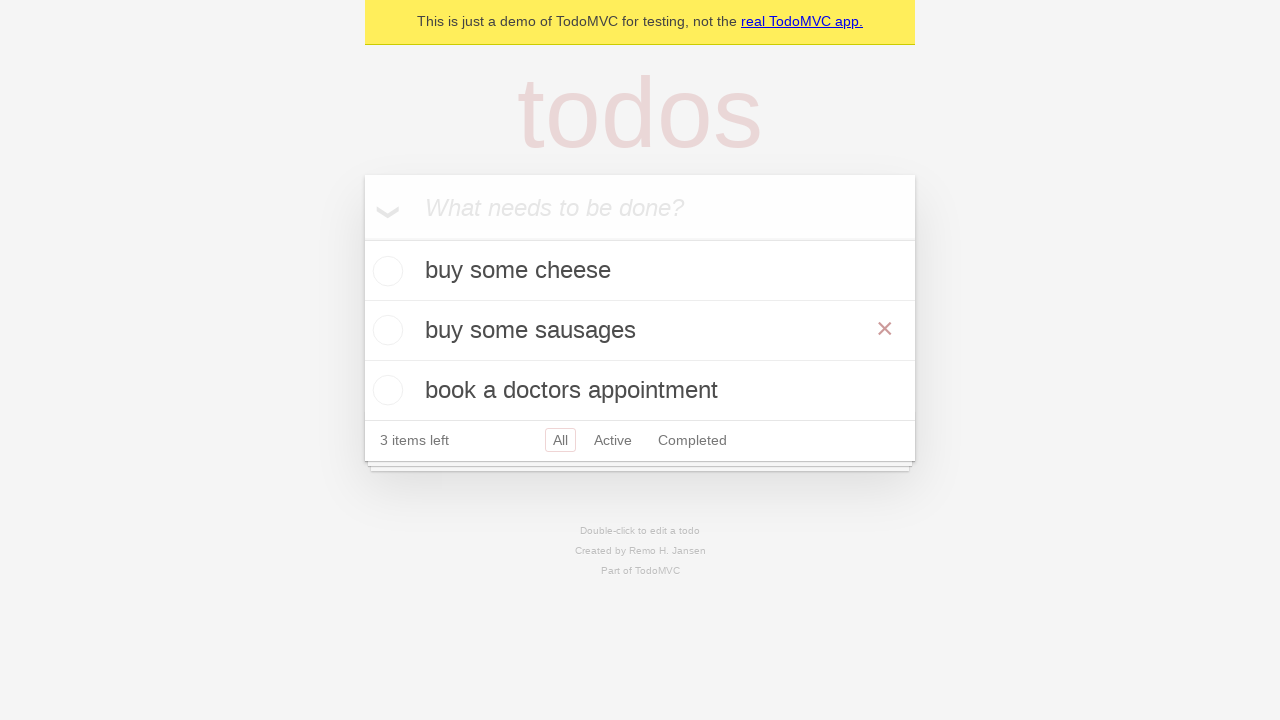